Tests right-click (context click) functionality by right-clicking a button and verifying the confirmation message appears

Starting URL: https://demoqa.com/buttons

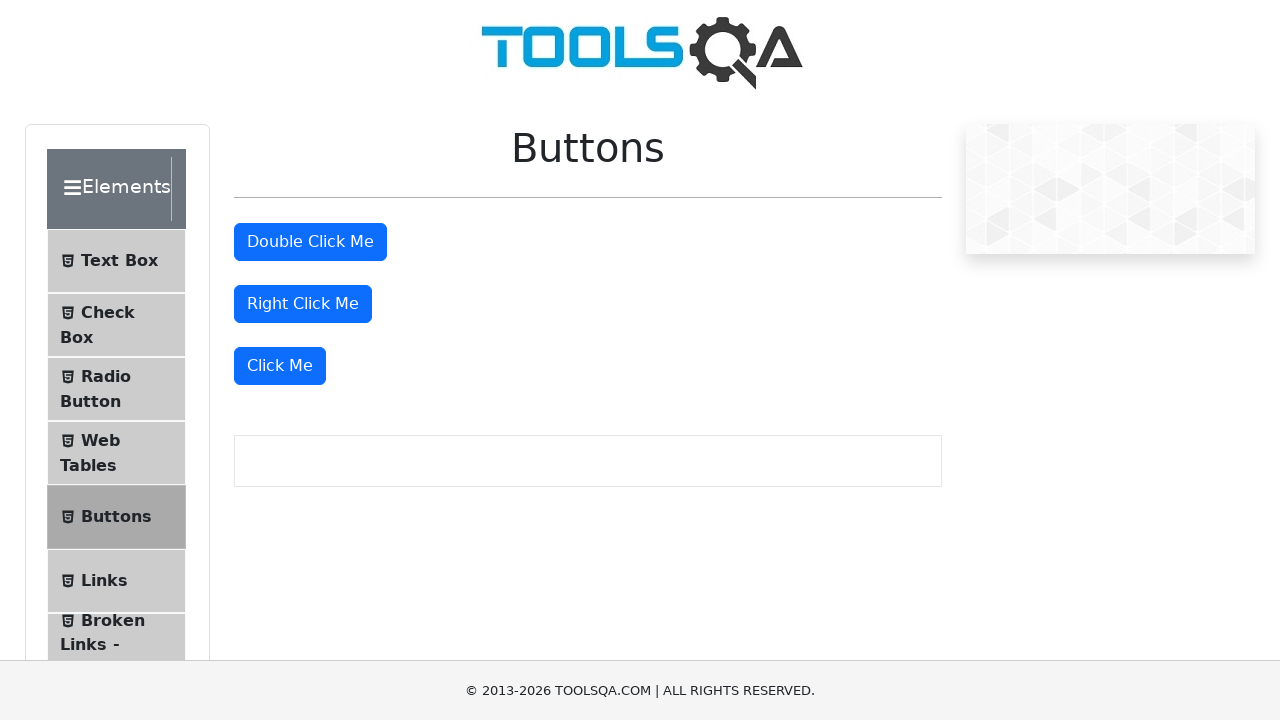

Right-clicked on the right-click button at (303, 304) on #rightClickBtn
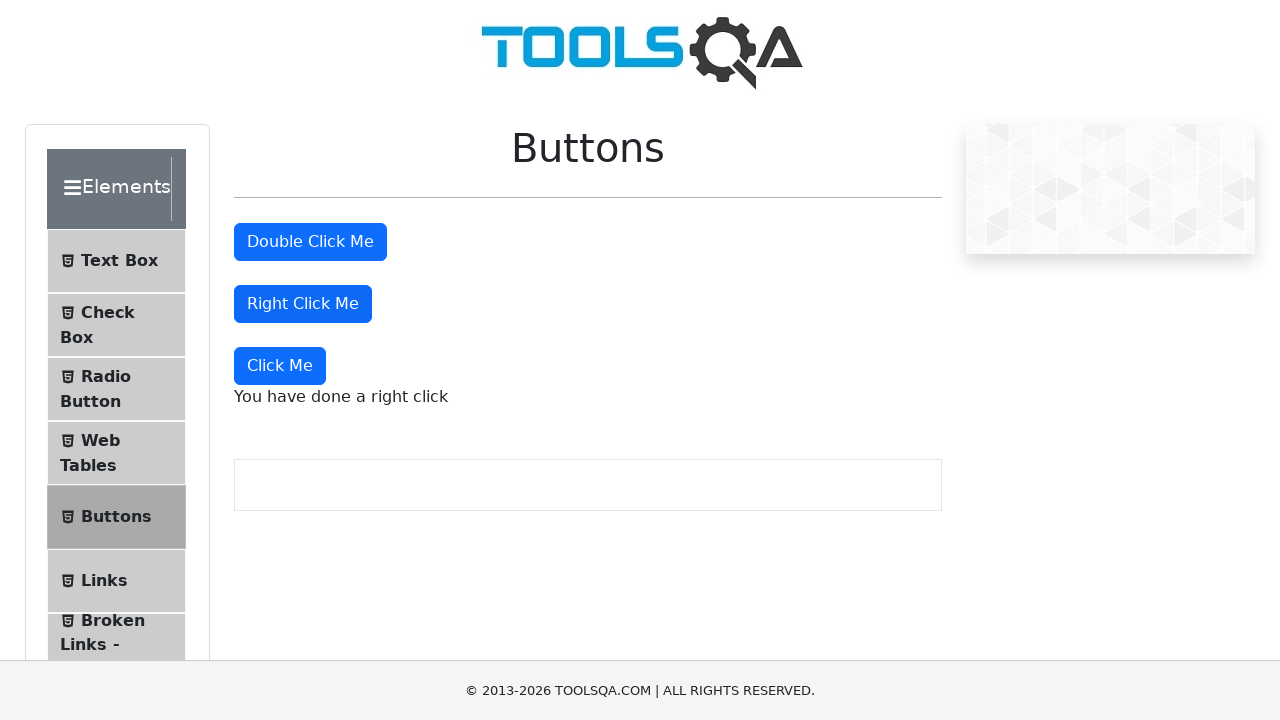

Right-click confirmation message appeared
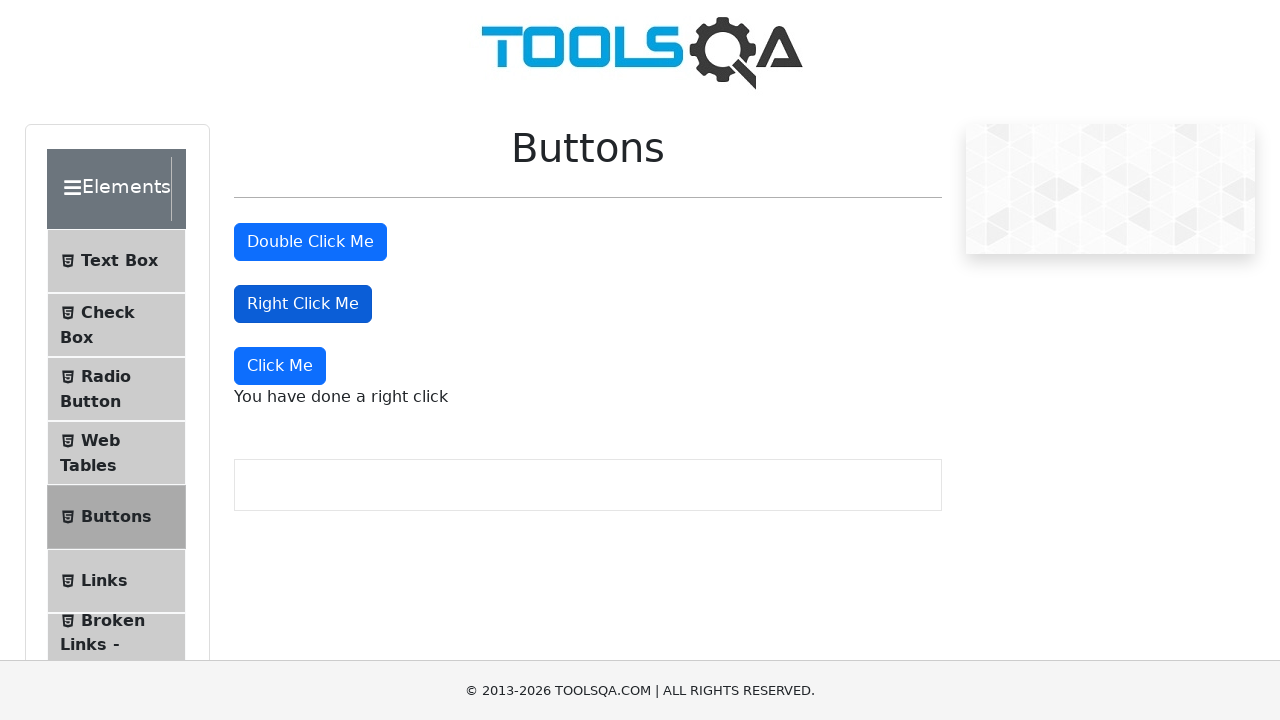

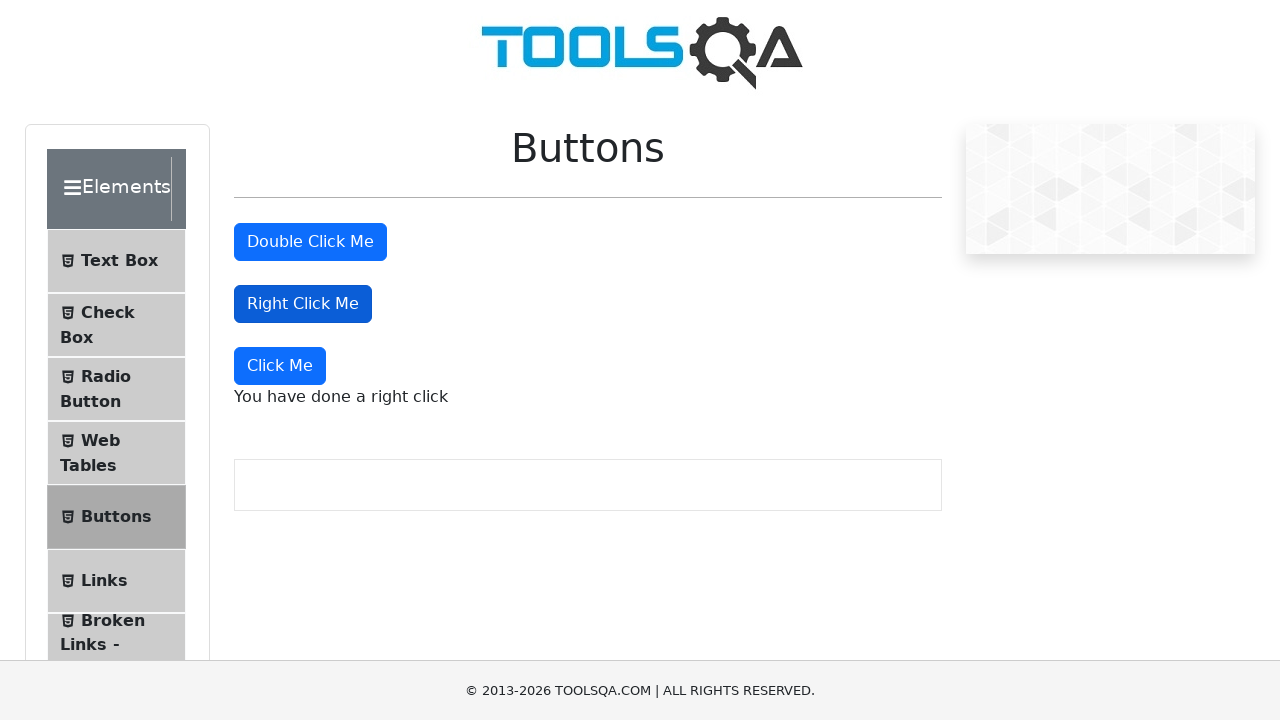